Tests a multiplication calculator webpage by filling a form with two numbers and verifying the result, then reading the multiplication result from a table on the same page

Starting URL: http://www.jtechlog.hu/tesztautomatizalas-201909/szorzotabla.html

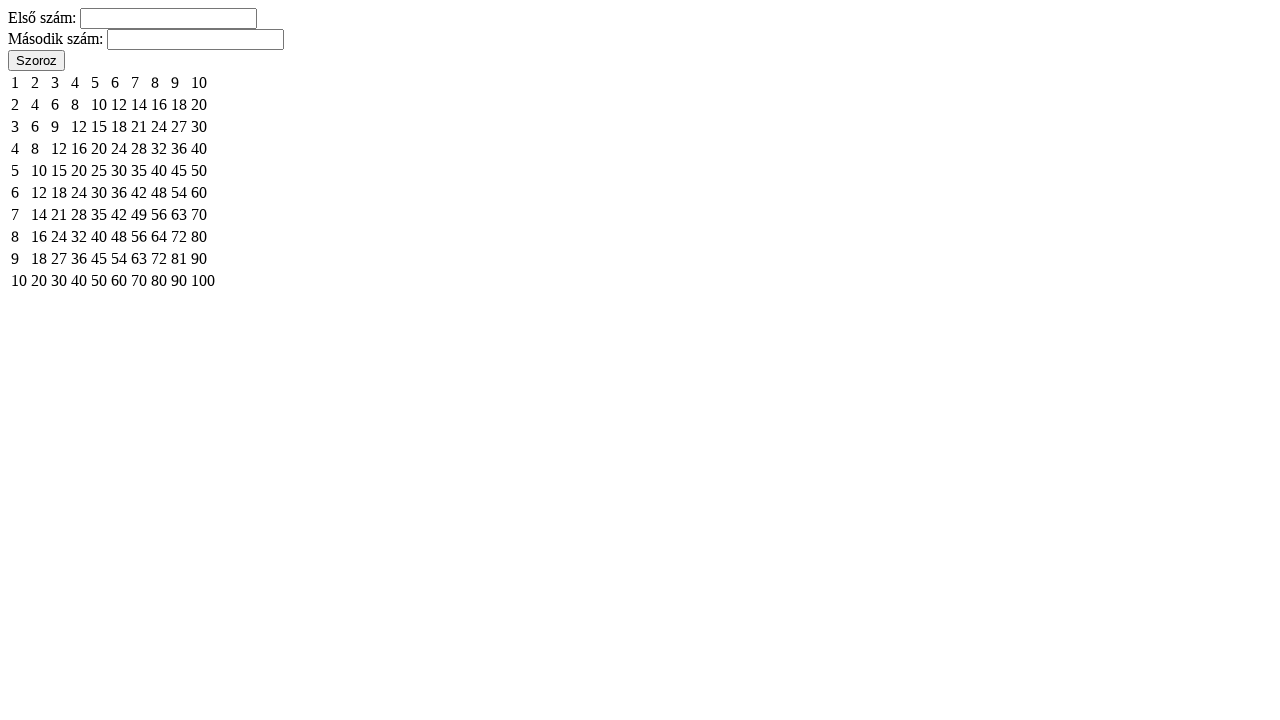

Filled first number input with 7 on #a-input
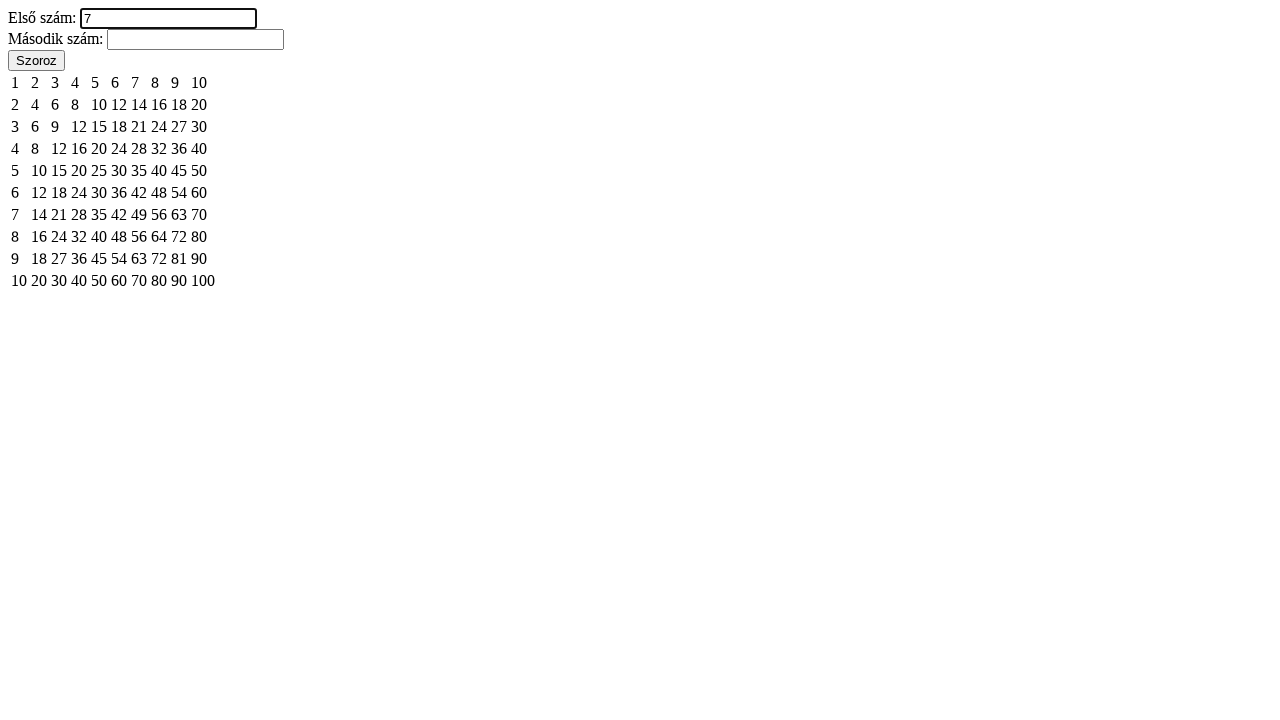

Filled second number input with 9 on #b-input
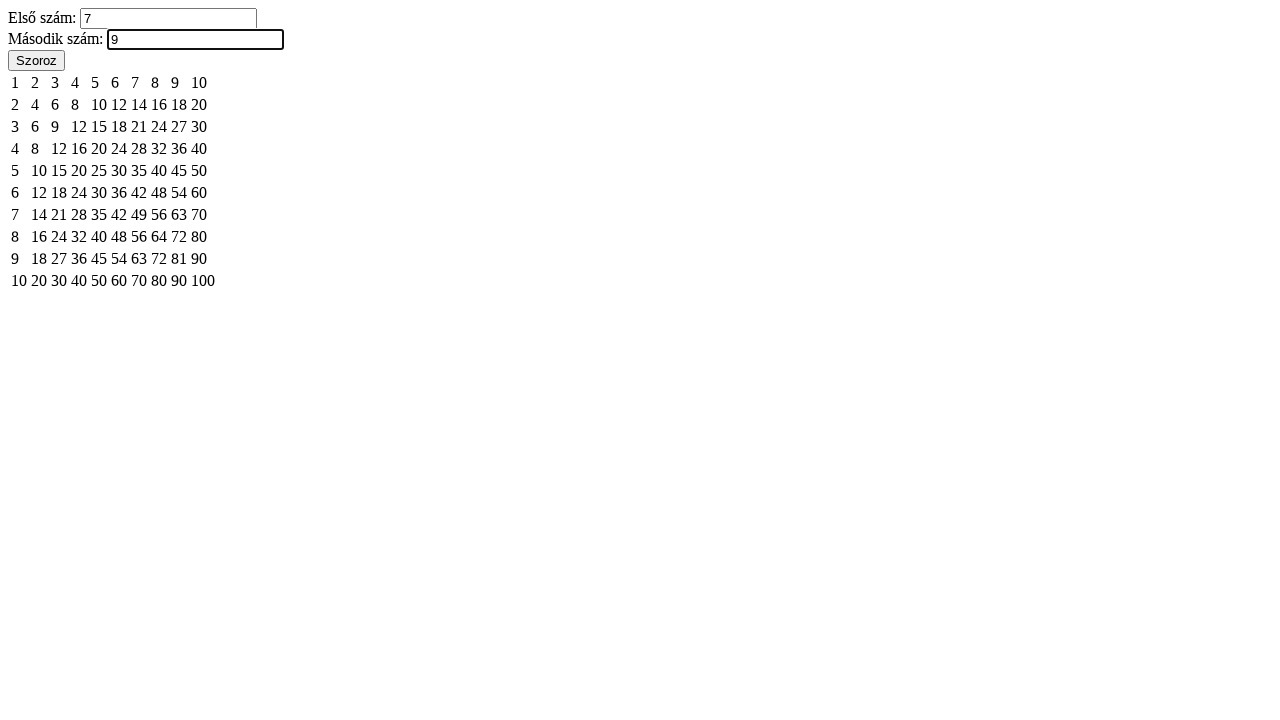

Clicked calculate button to perform multiplication at (36, 60) on #calculate-button
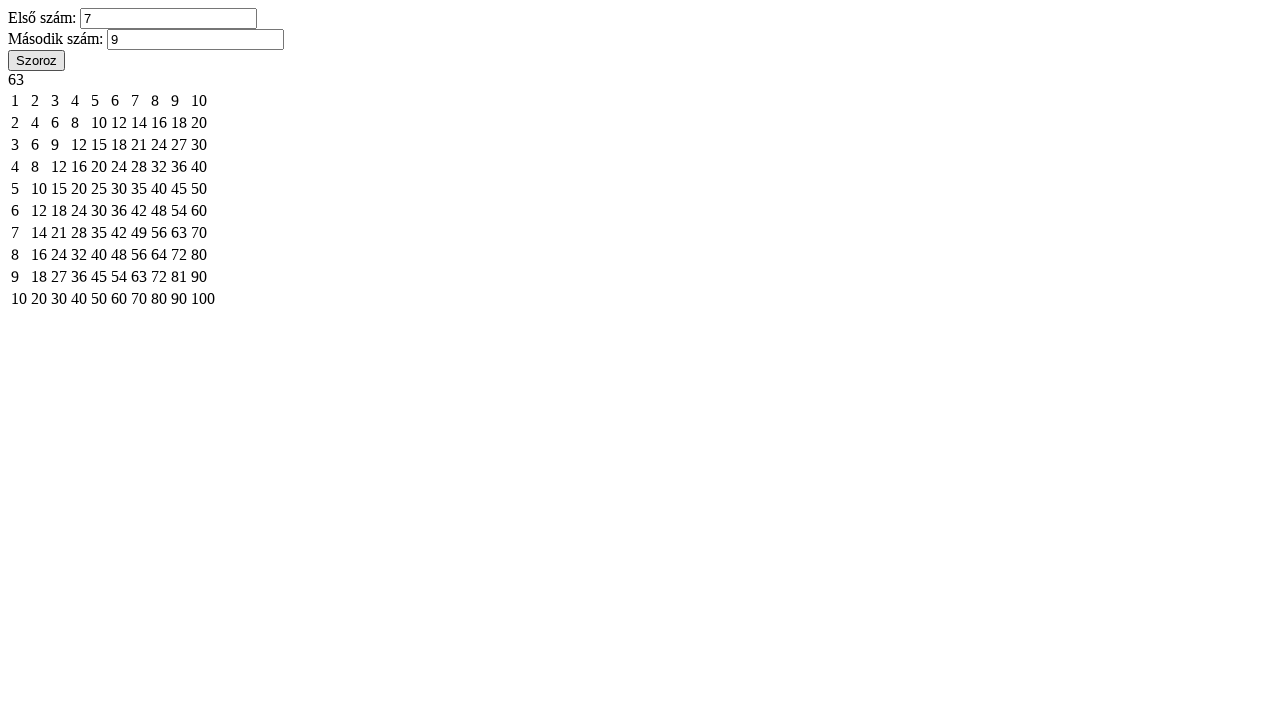

Retrieved form calculation result: 63
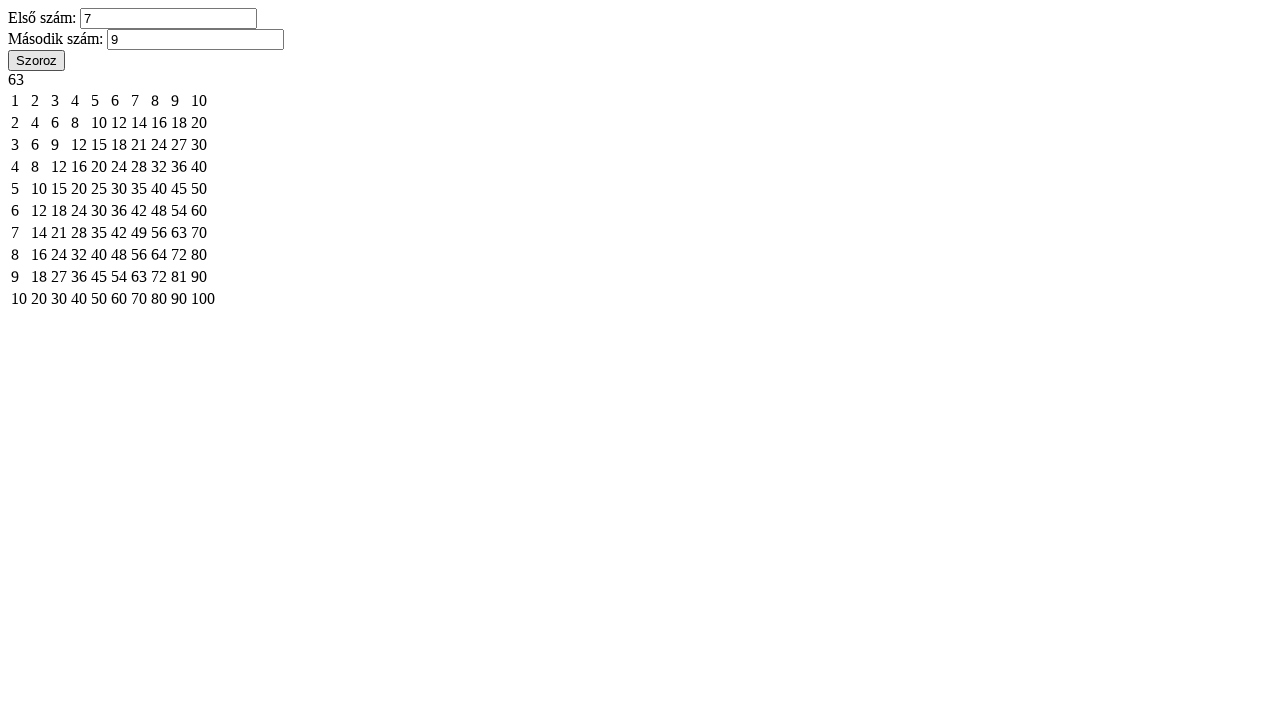

Navigated to multiplication table page
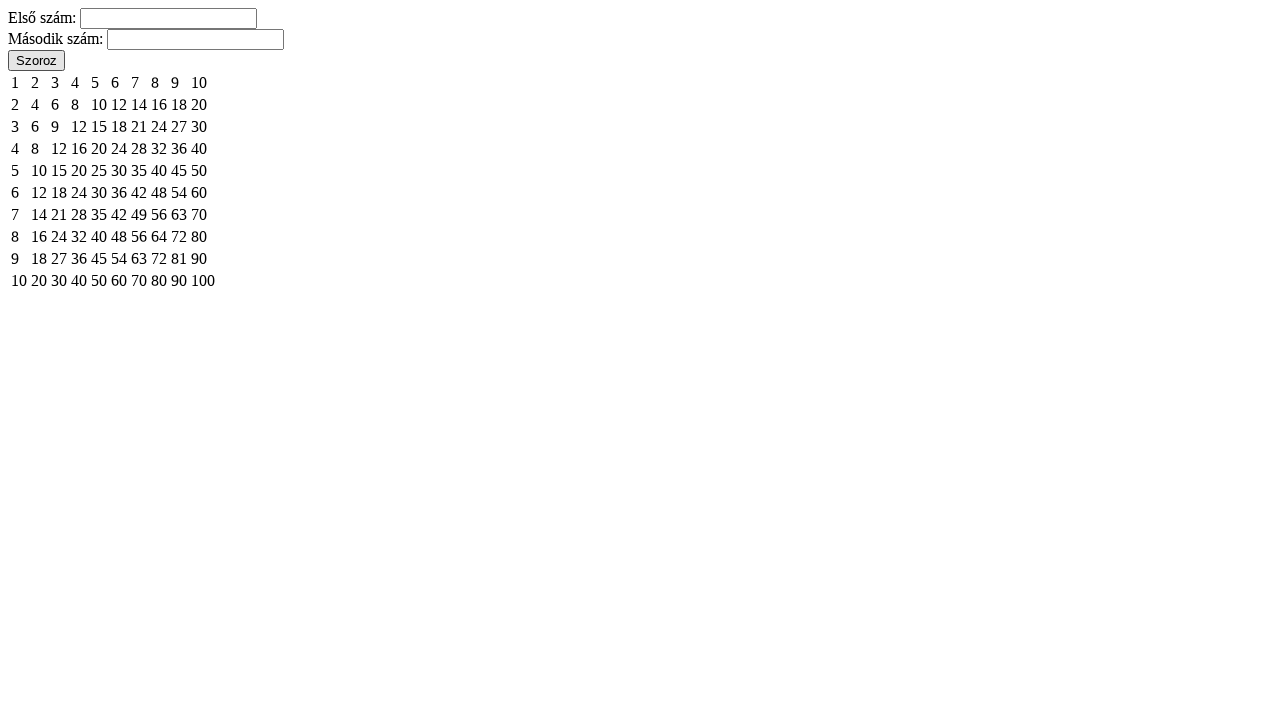

Retrieved multiplication table result at row 7, column 9: 63
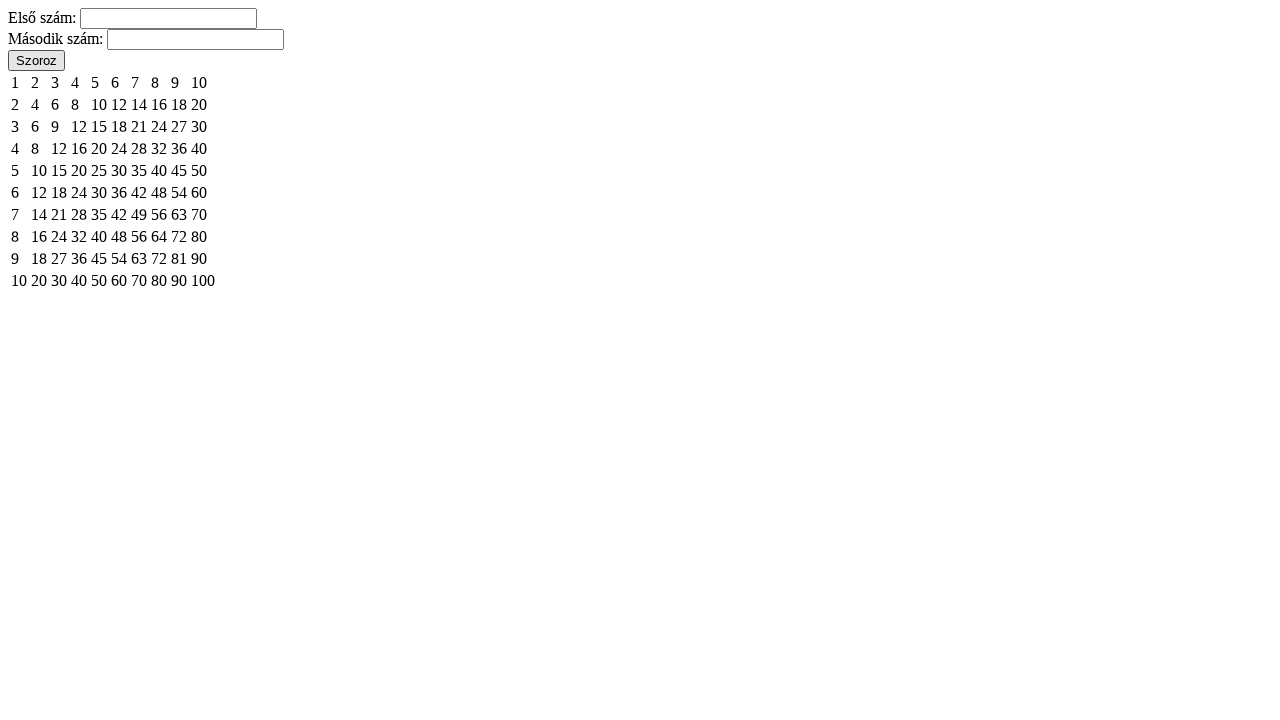

Verified form result 63 matches expected result 63
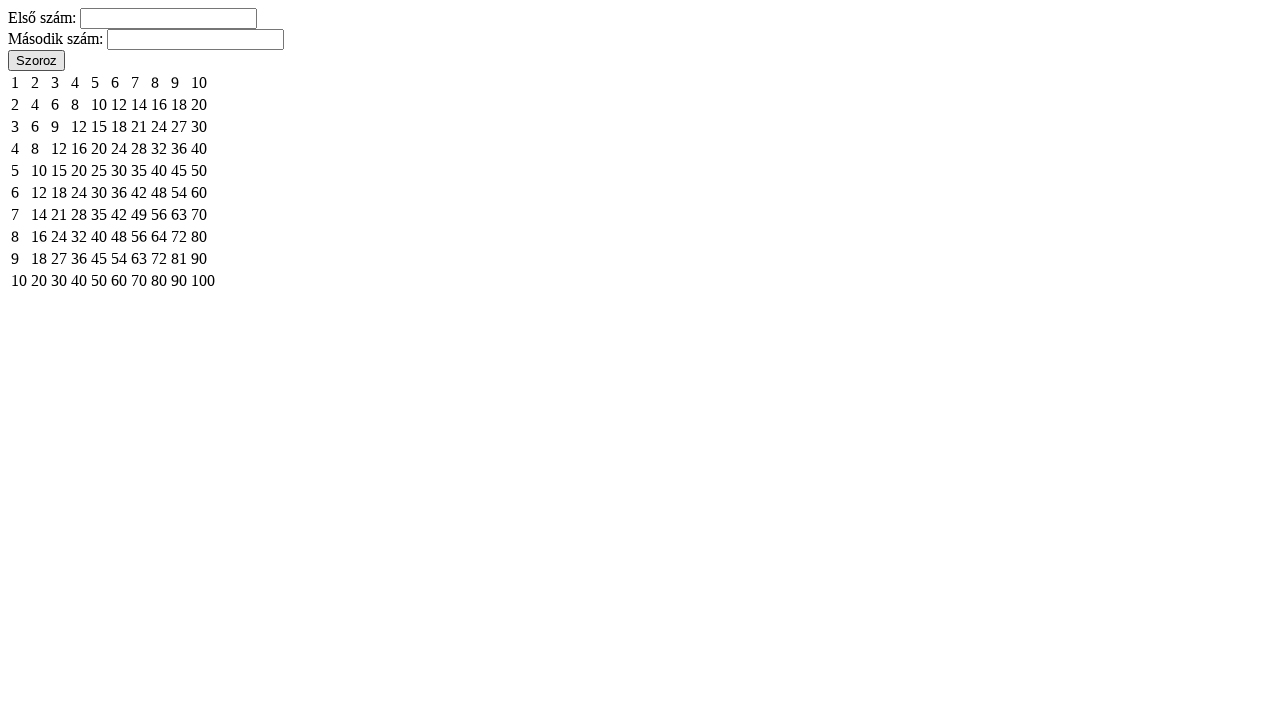

Verified table result 63 matches expected result 63
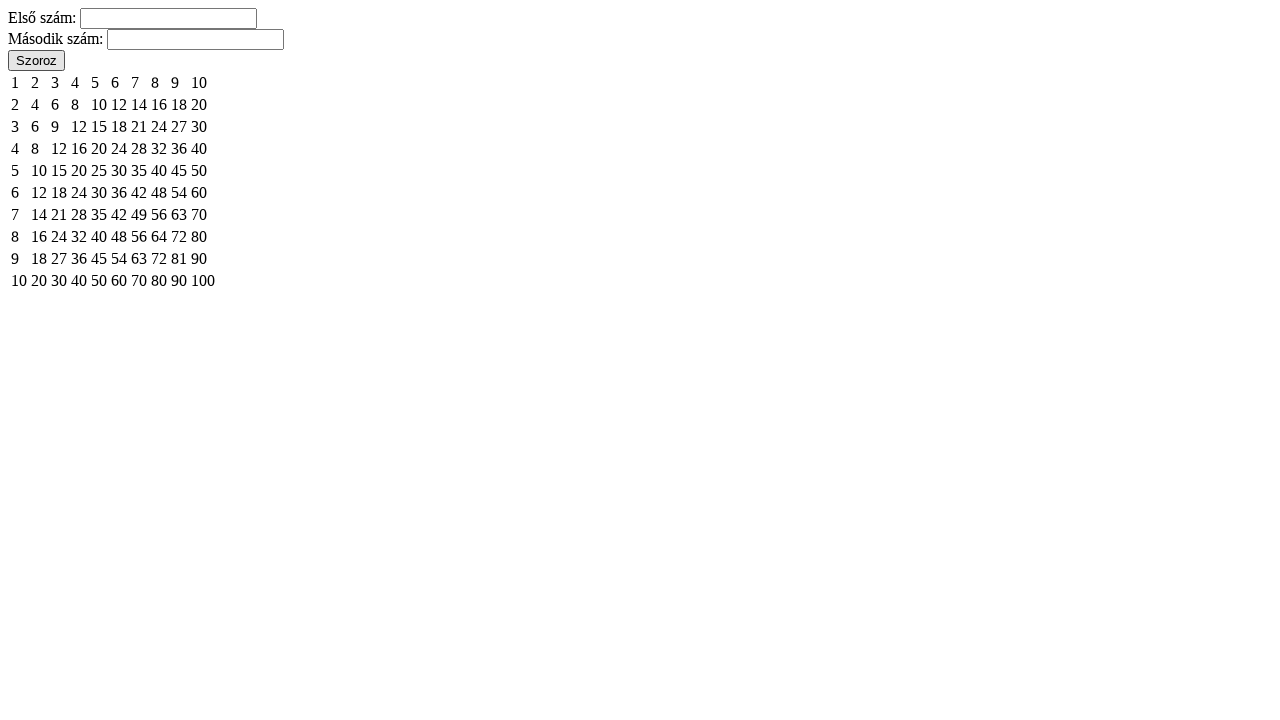

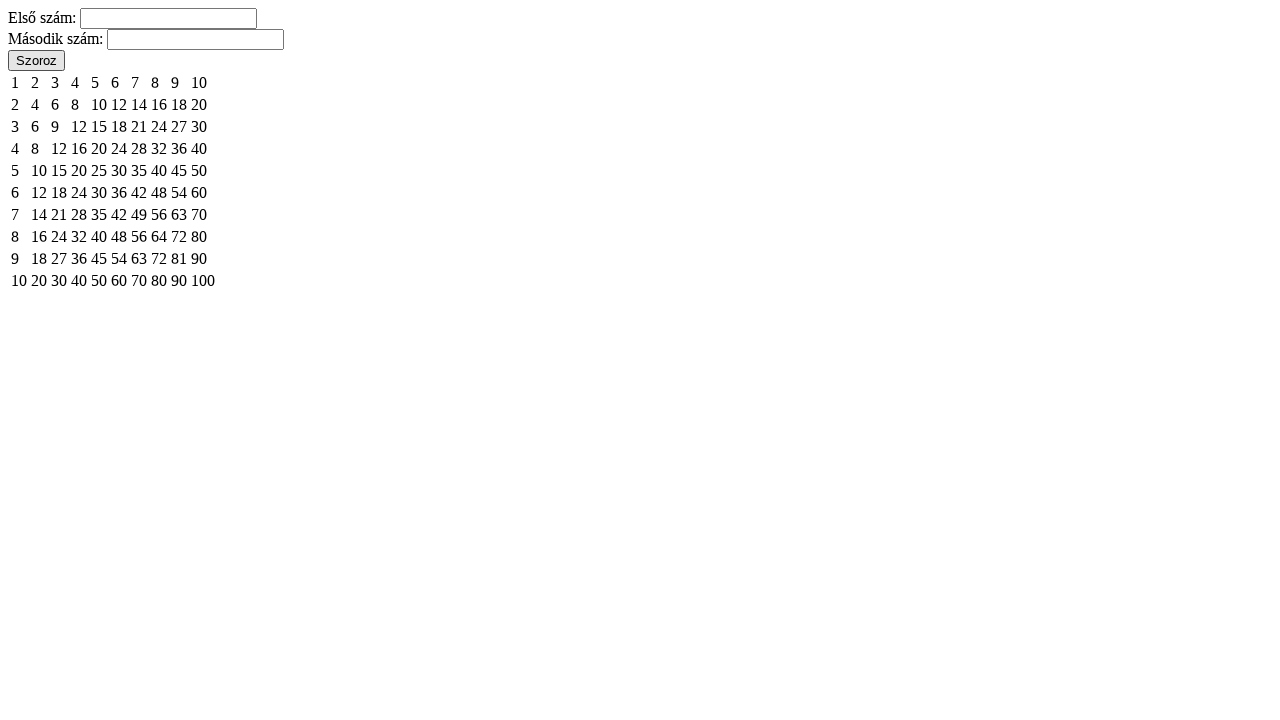